Tests the add/remove elements functionality by clicking the "Add Element" button 5 times and verifying that 5 elements were added

Starting URL: http://the-internet.herokuapp.com/add_remove_elements/

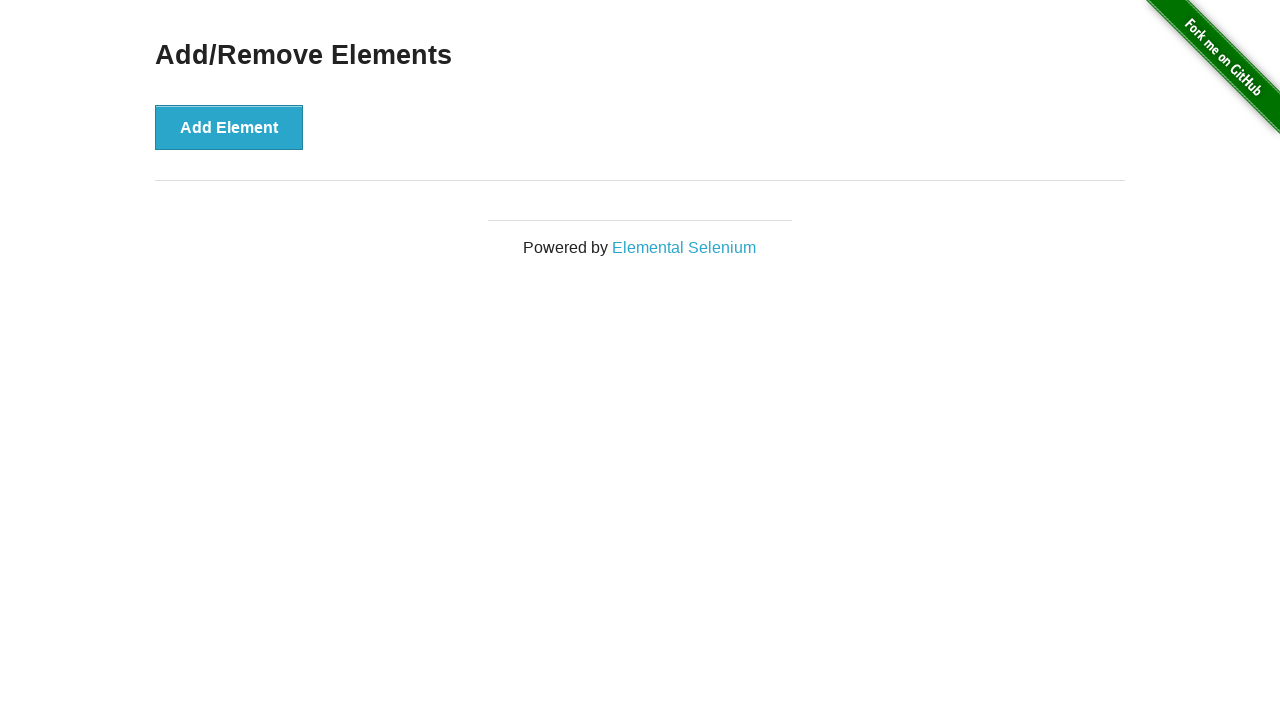

Clicked 'Add Element' button (iteration 1/5) at (229, 127) on button:has-text('Add Element')
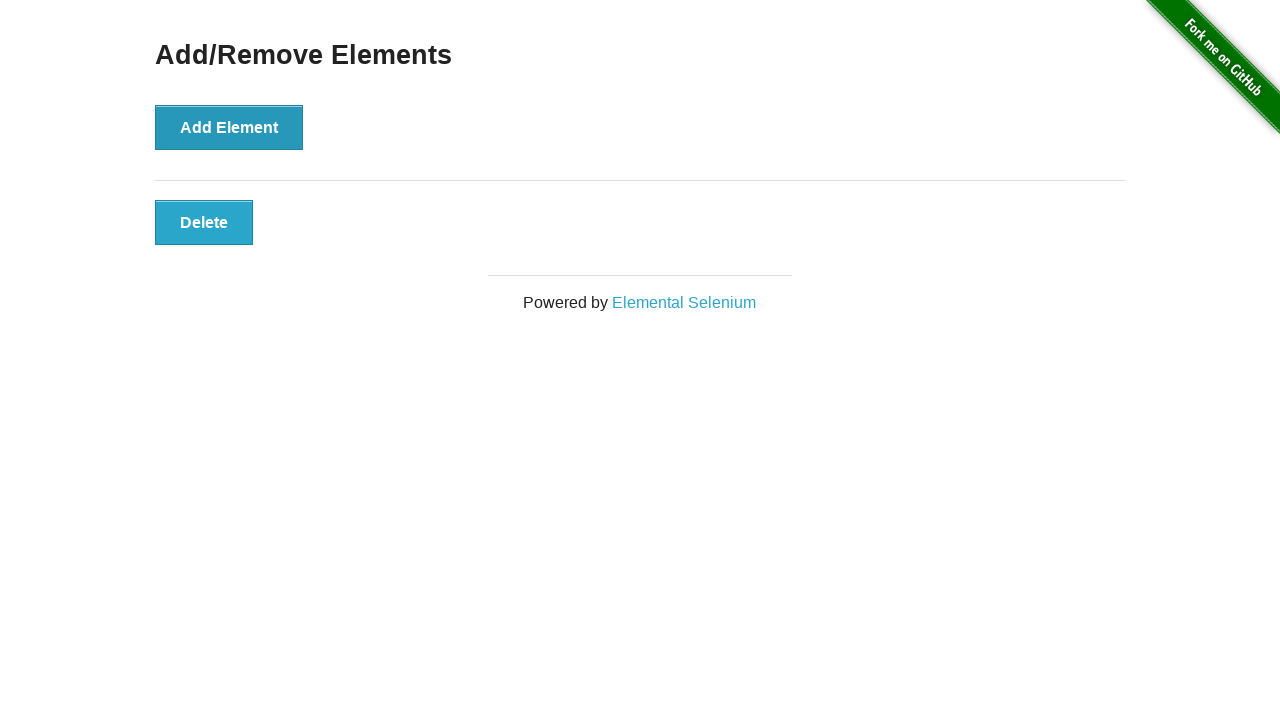

Clicked 'Add Element' button (iteration 2/5) at (229, 127) on button:has-text('Add Element')
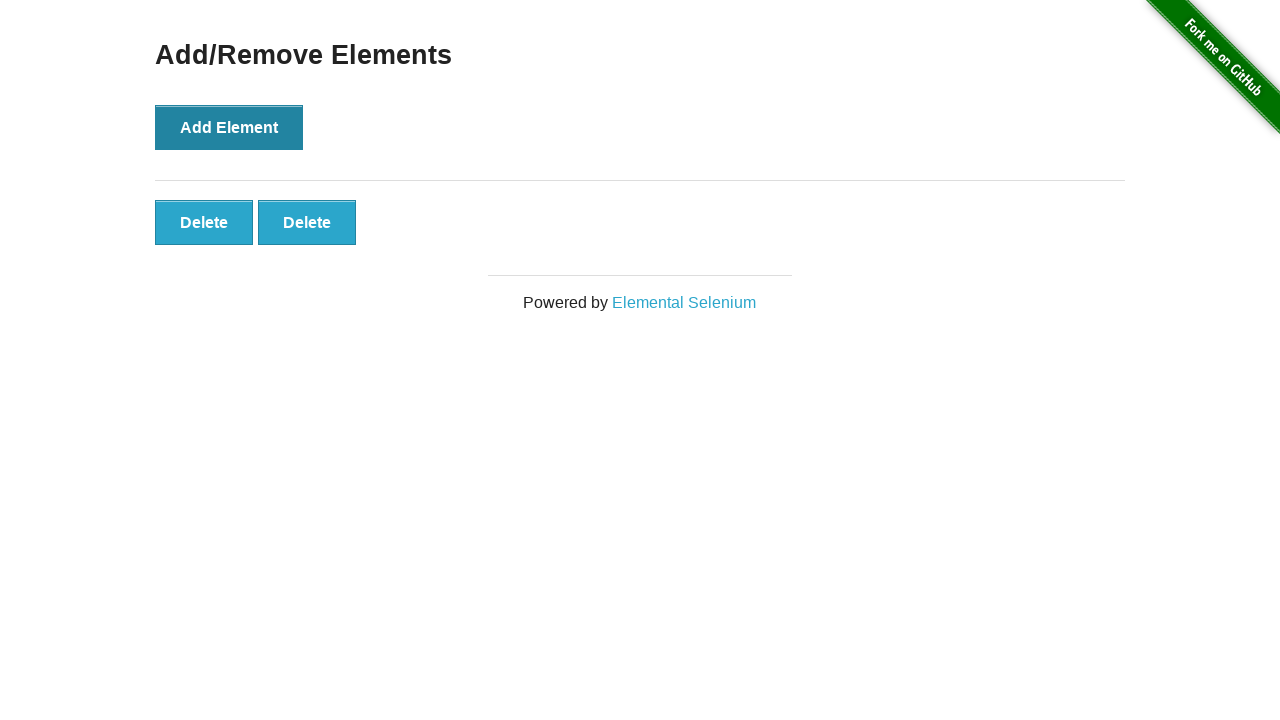

Clicked 'Add Element' button (iteration 3/5) at (229, 127) on button:has-text('Add Element')
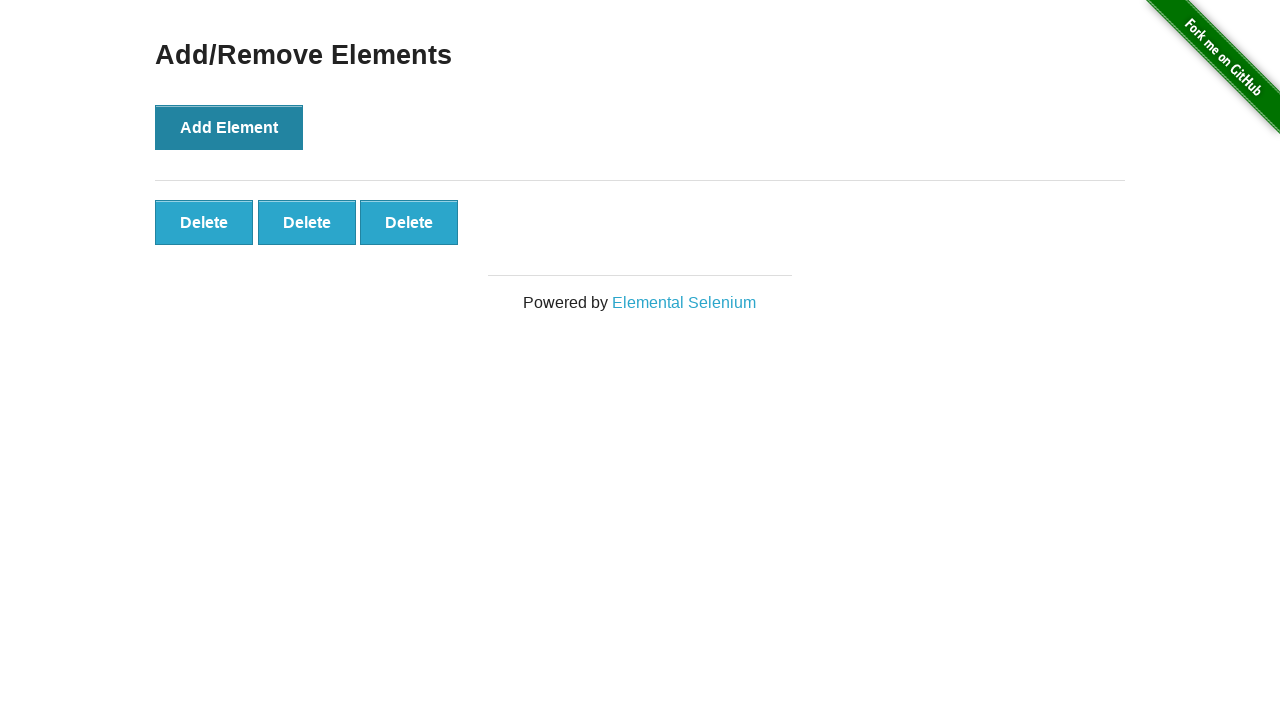

Clicked 'Add Element' button (iteration 4/5) at (229, 127) on button:has-text('Add Element')
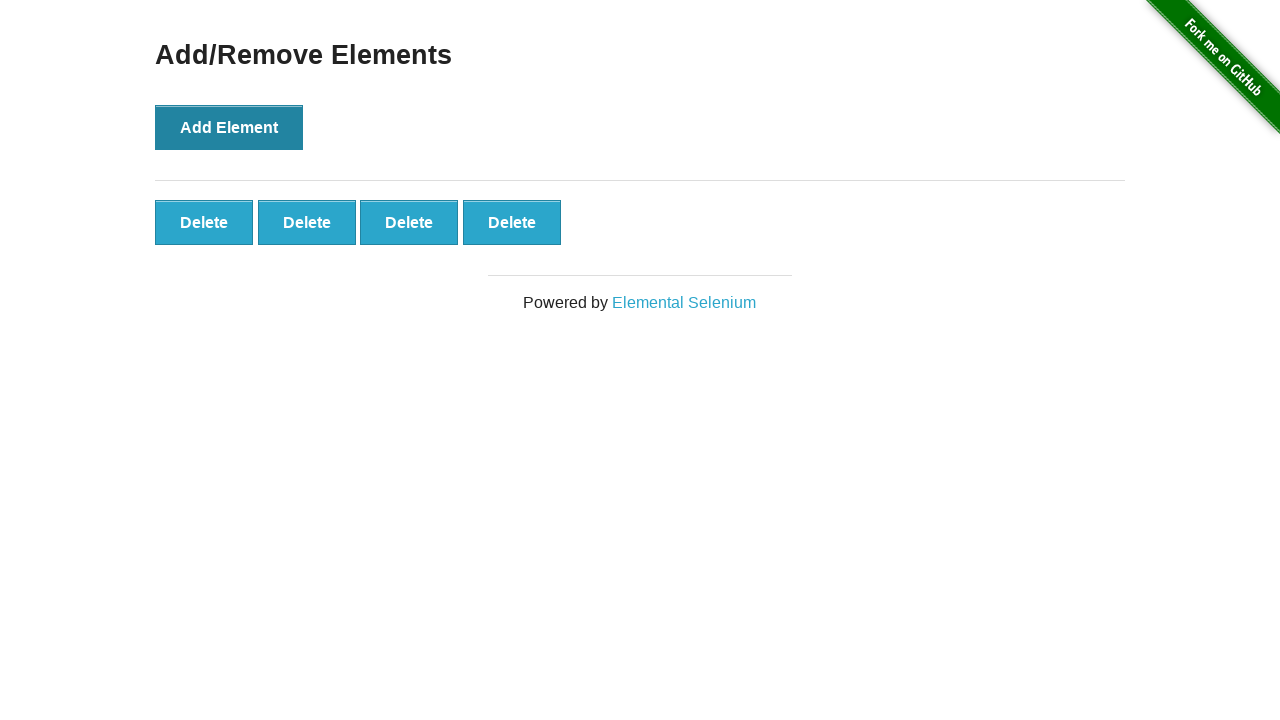

Clicked 'Add Element' button (iteration 5/5) at (229, 127) on button:has-text('Add Element')
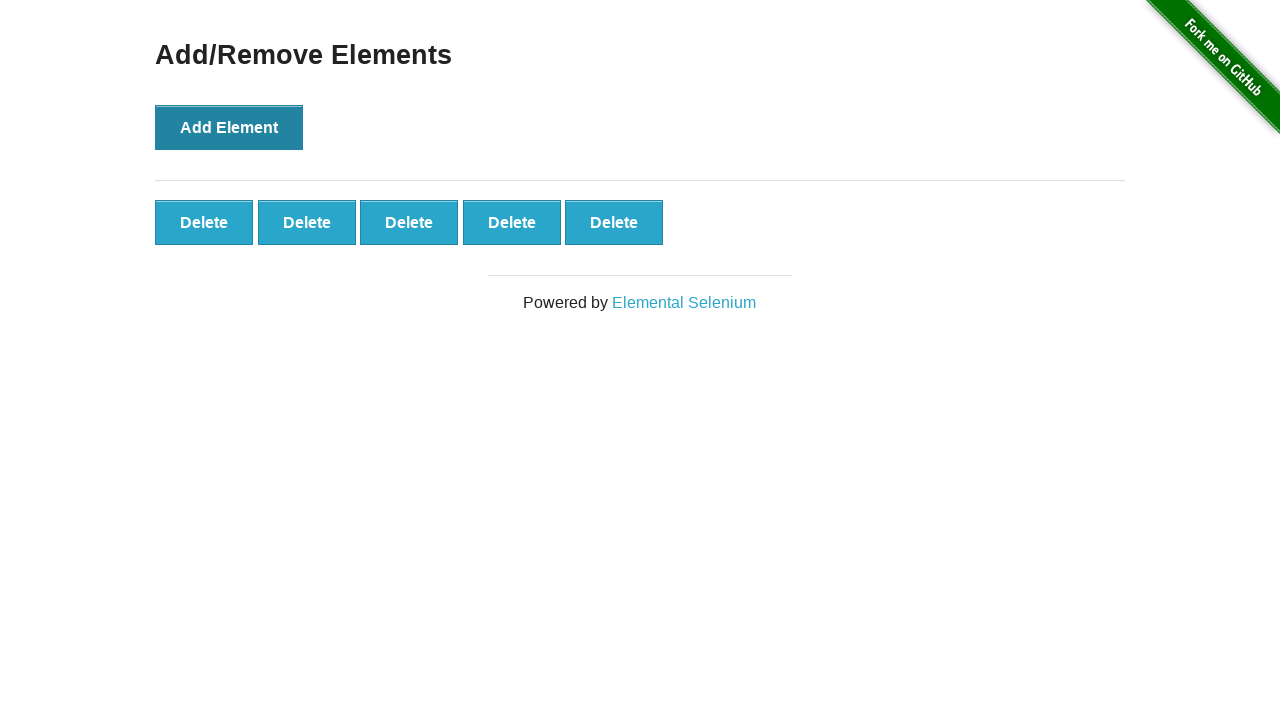

Waited for added elements to appear (selector: button.added-manually)
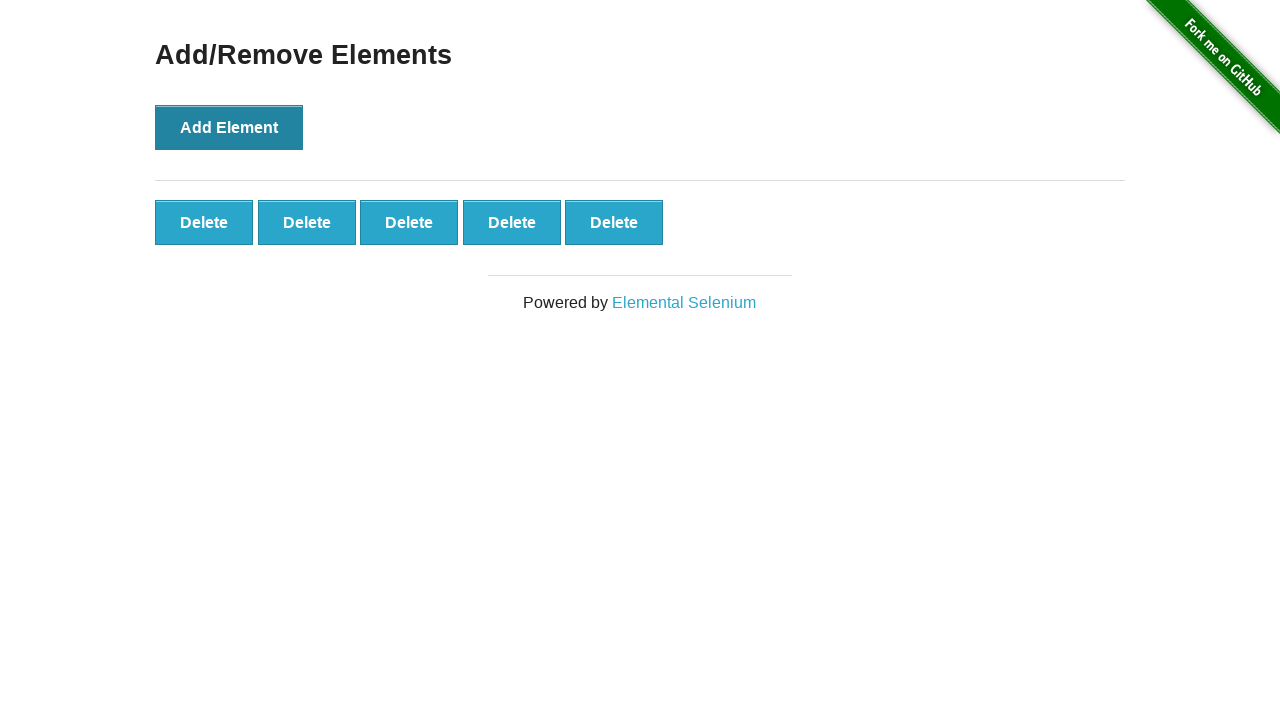

Located all added button elements
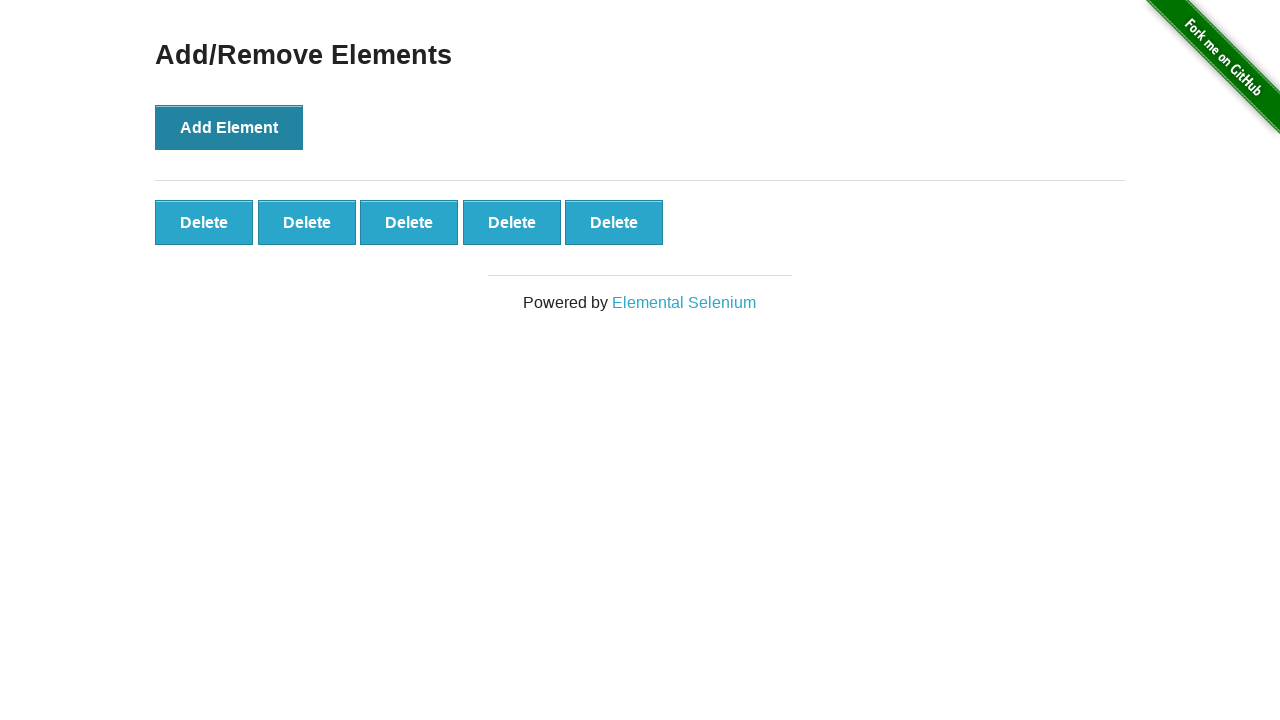

Verified that 5 elements were successfully added by waiting for the 5th button
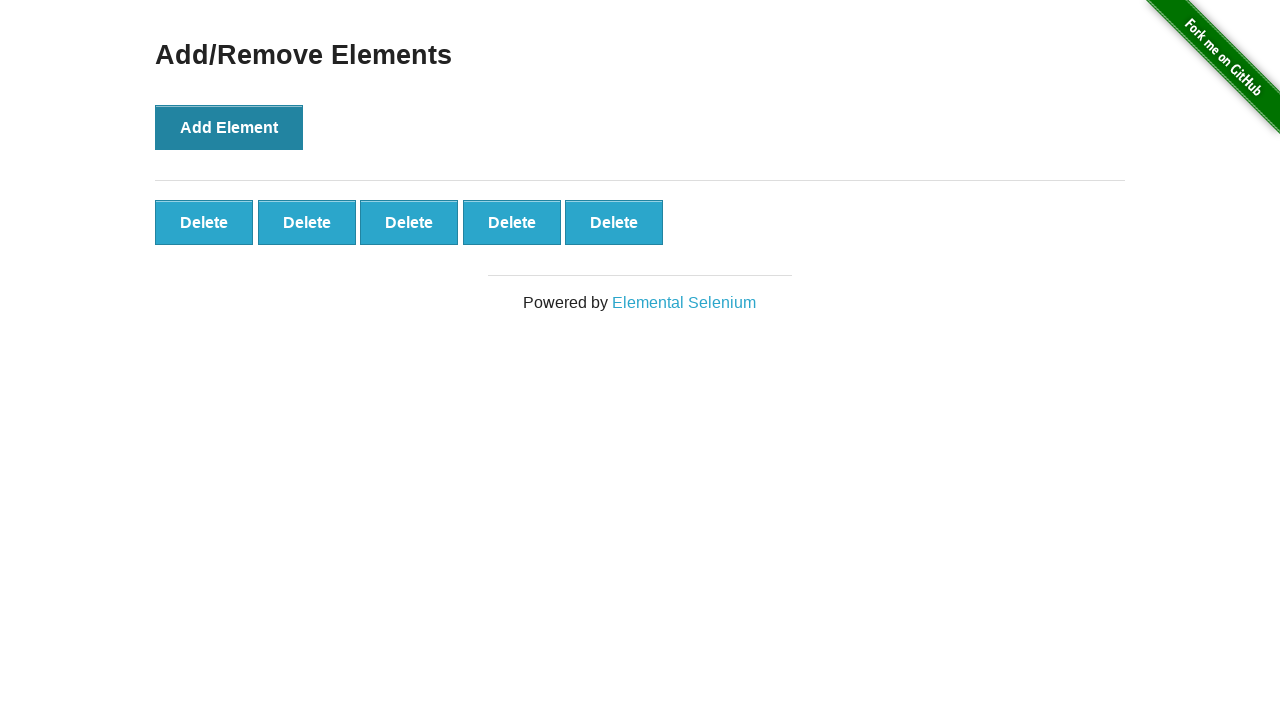

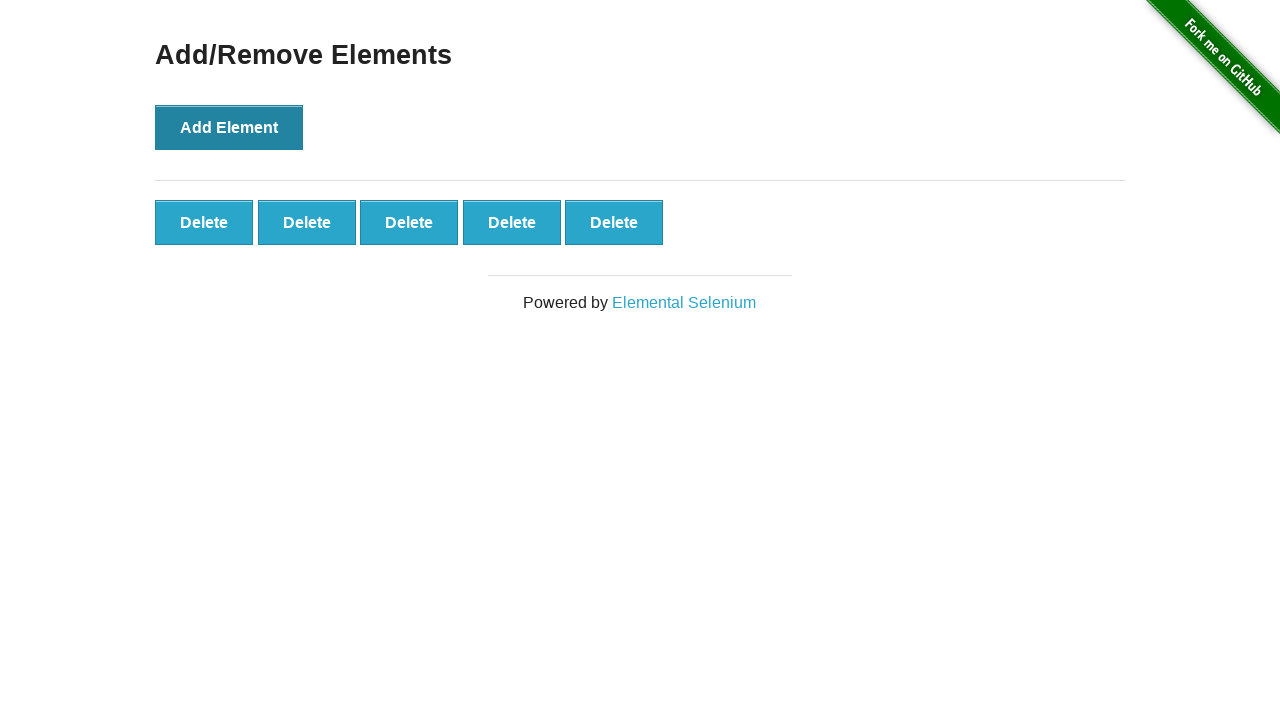